Tests iframe handling by navigating to a demo page, identifying all iframes on the page, switching to each iframe sequentially, and verifying the presence of images within them.

Starting URL: http://demo.guru99.com/test/guru99home/

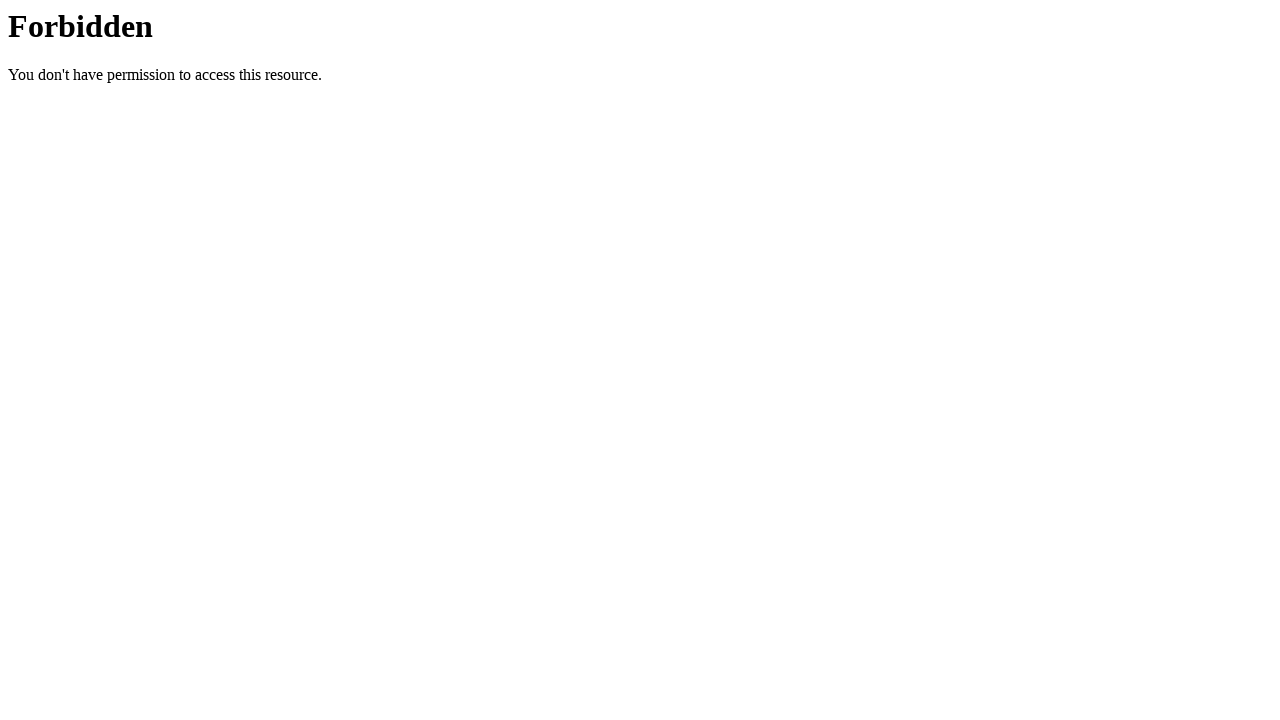

Set viewport to 1920x1080
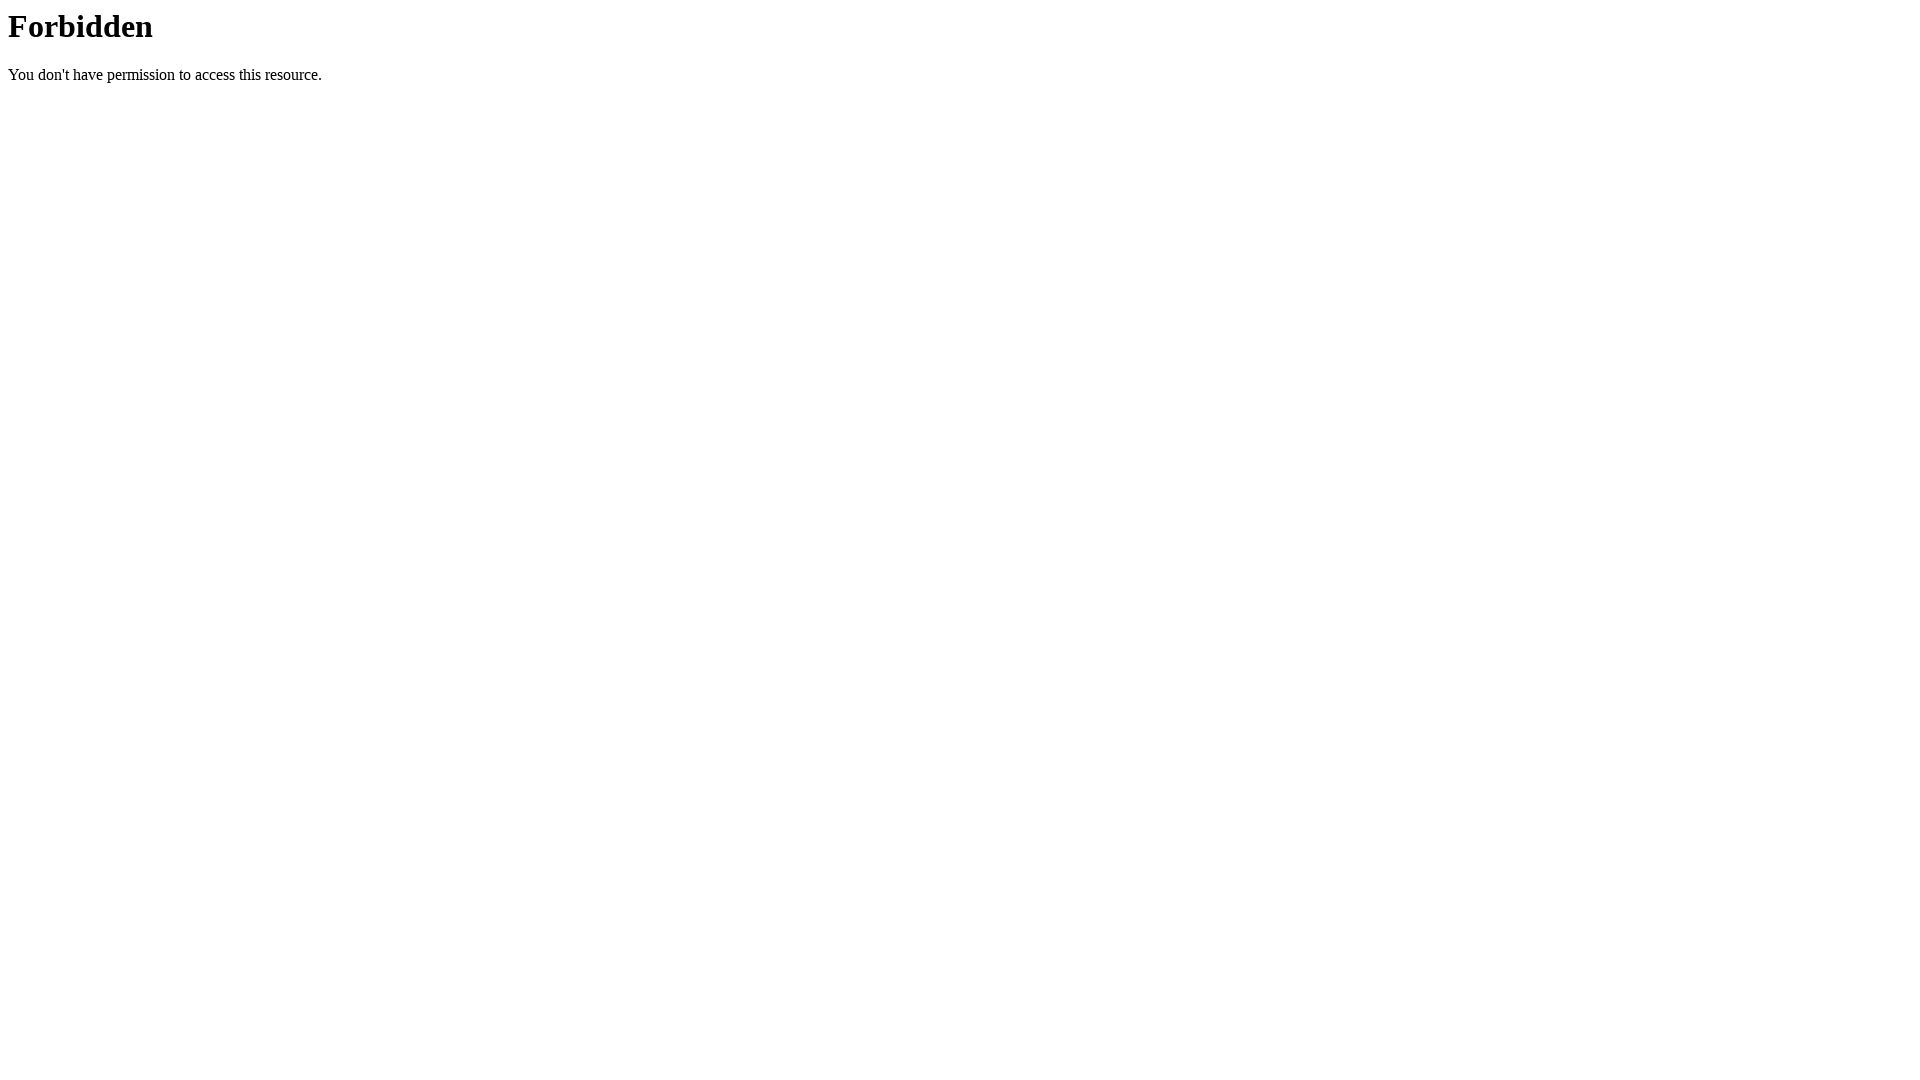

Page loaded and DOM content is ready
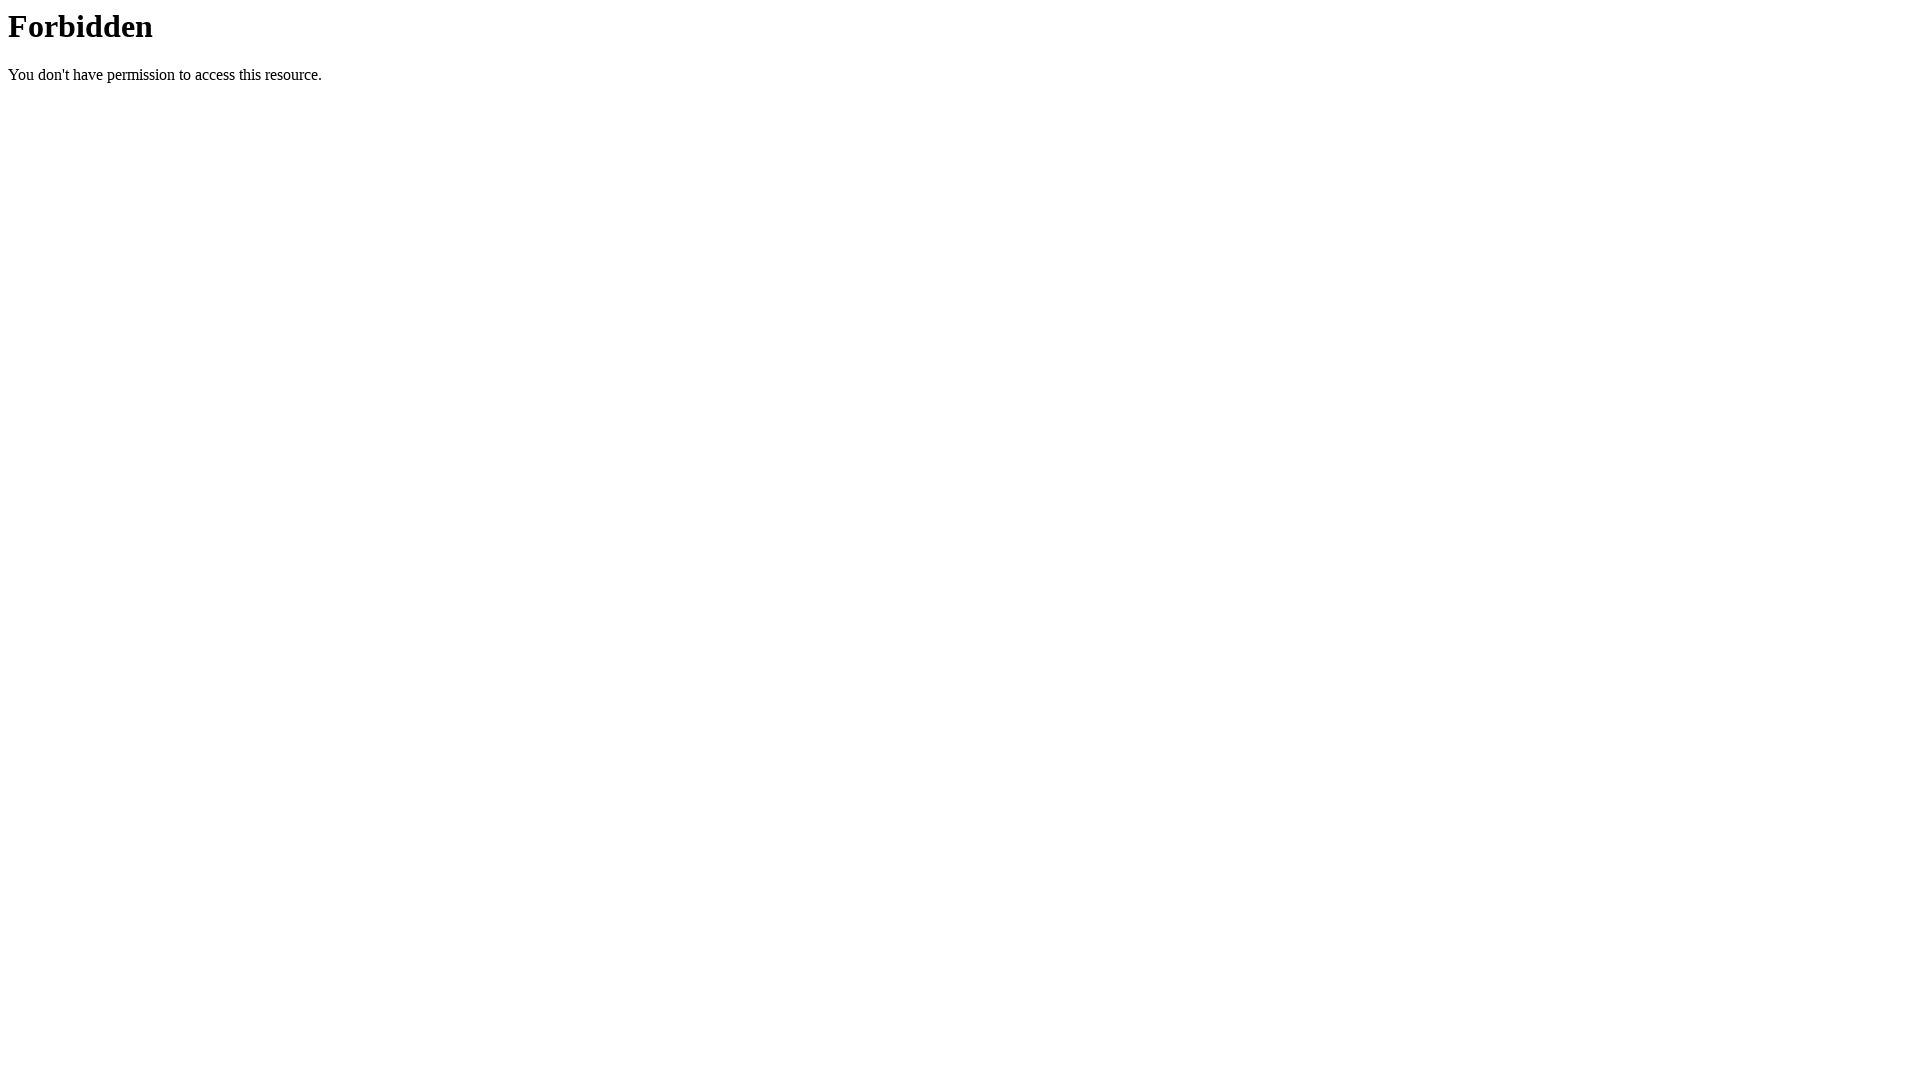

Identified 0 iframes on the page
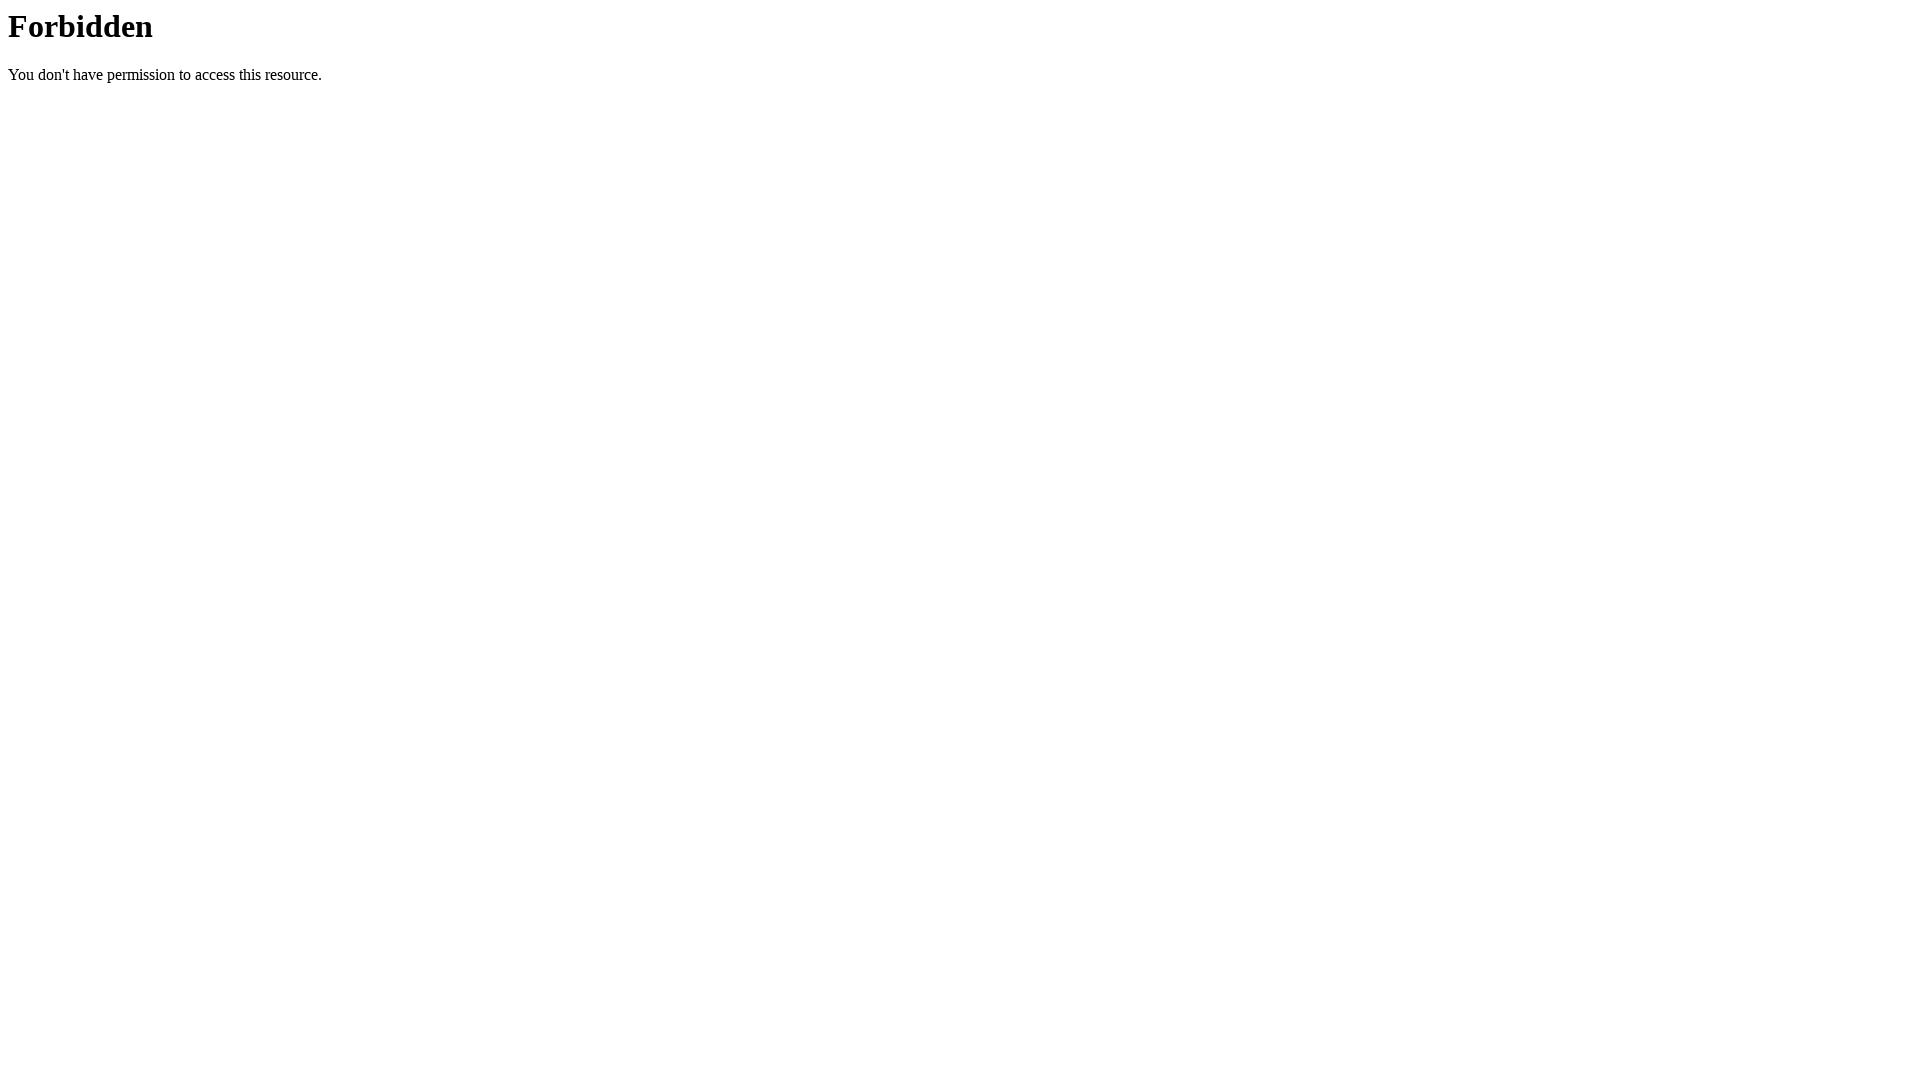

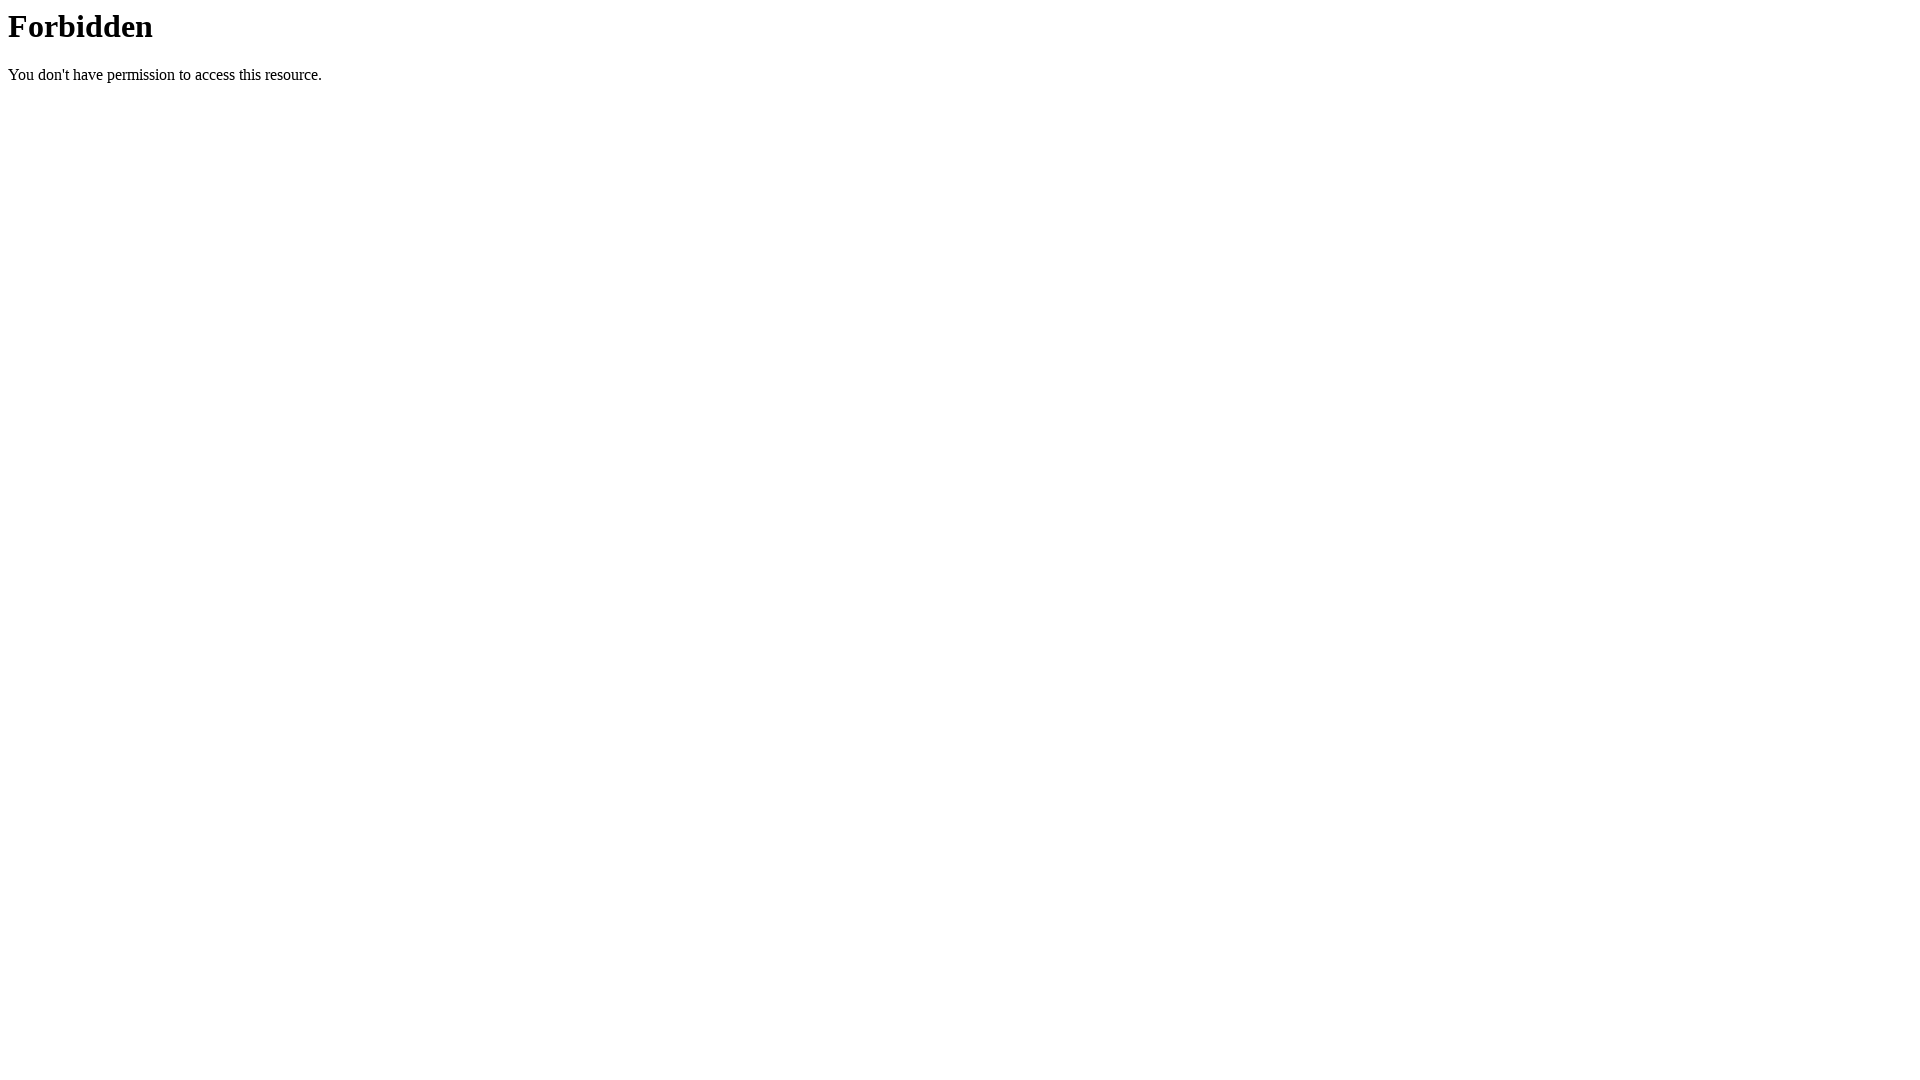